Tests page scrolling functionality by scrolling down 4000 pixels and then scrolling up 2000 pixels on the W3Schools homepage using JavaScript execution.

Starting URL: https://www.w3schools.com/

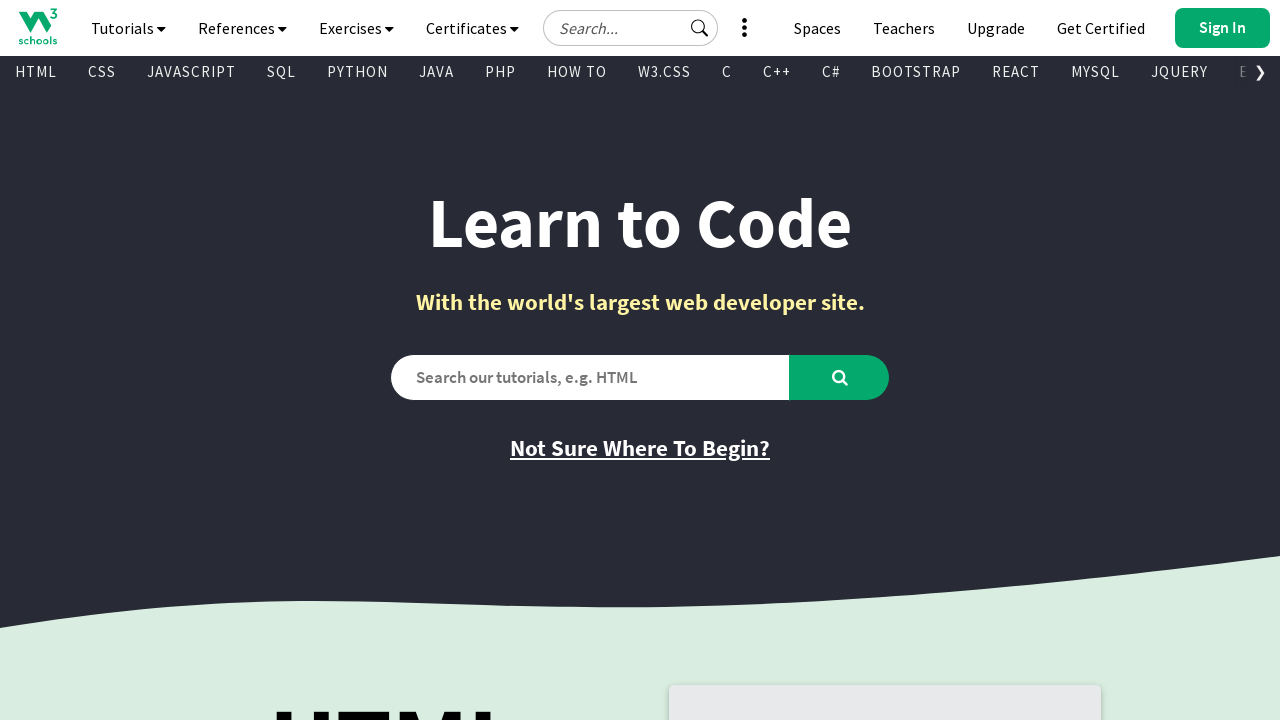

Scrolled down 4000 pixels on W3Schools homepage
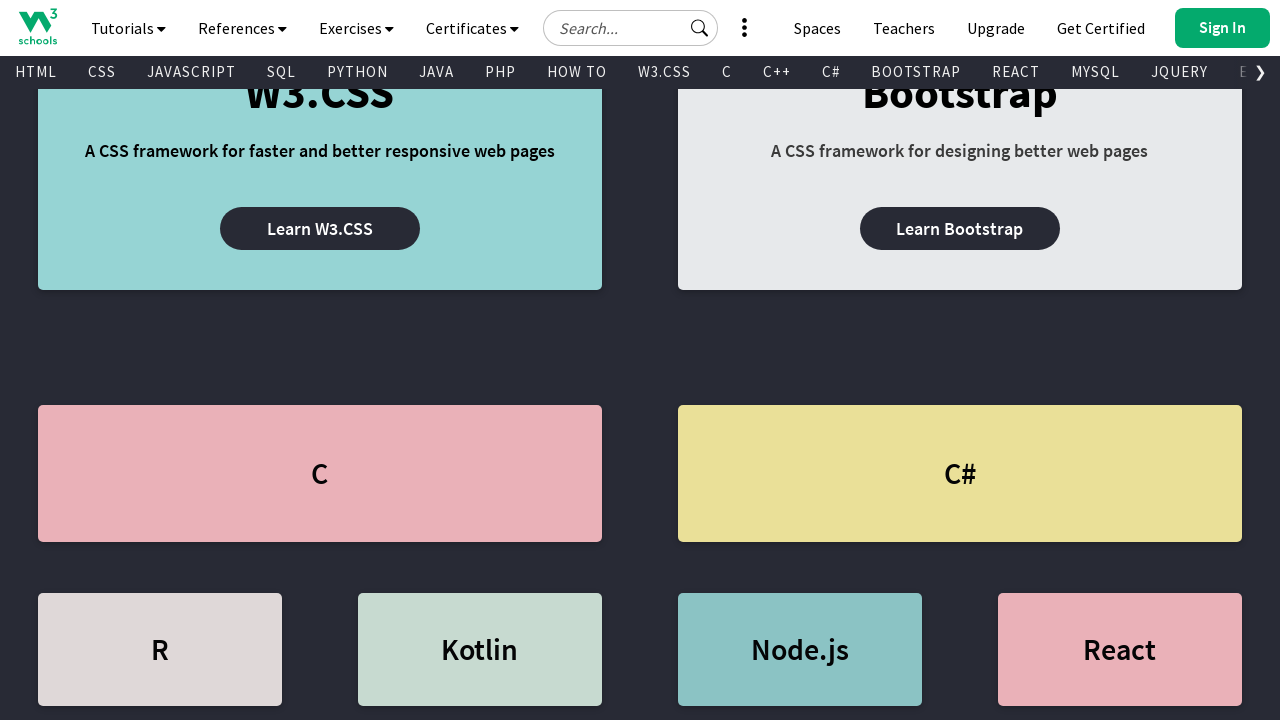

Waited 2000ms to observe the scroll down
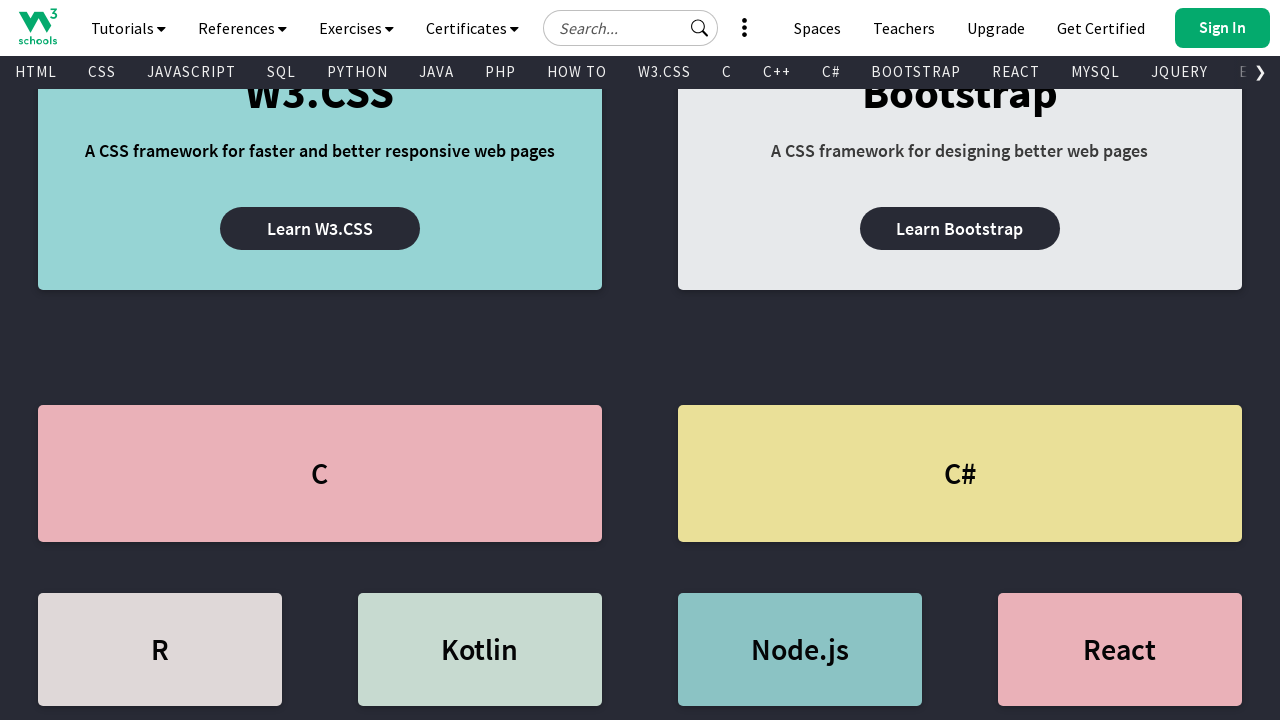

Scrolled up 2000 pixels on W3Schools homepage
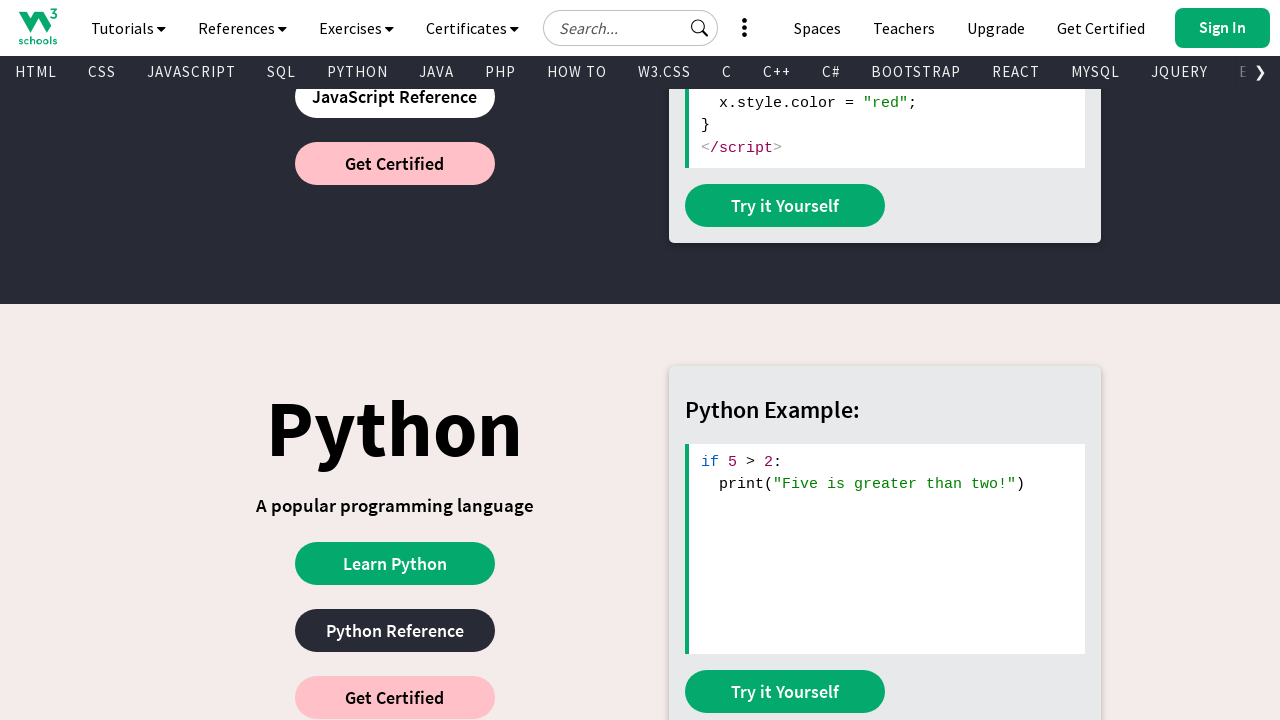

Waited 2000ms to observe the scroll up
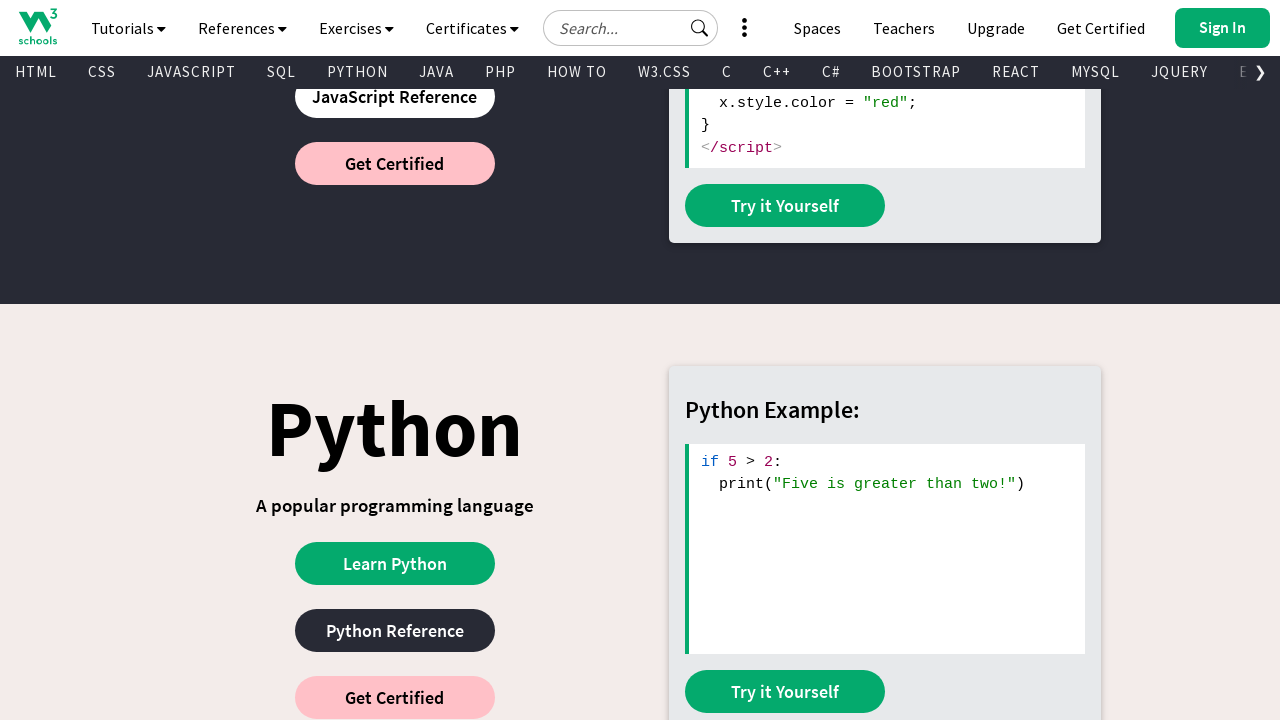

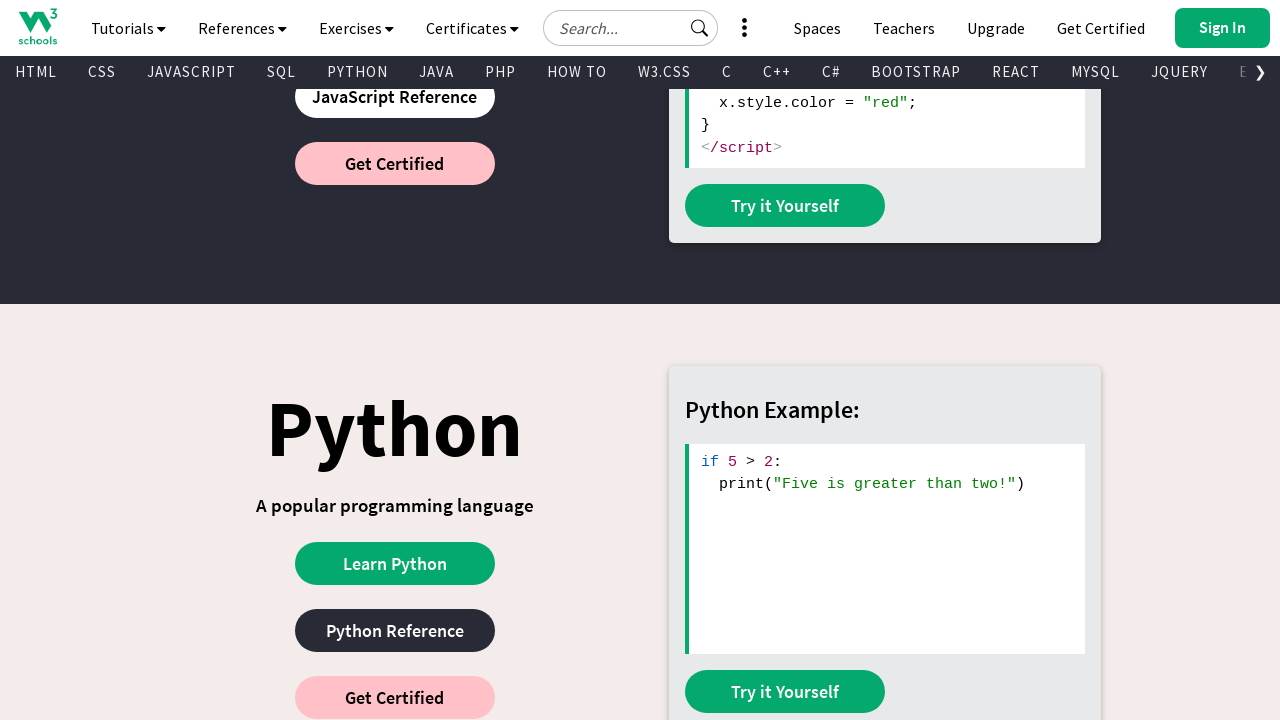